Tests waiting for a slow-loading element by navigating to a page with delayed content and waiting for an alert element to appear.

Starting URL: https://practice.expandtesting.com/slow

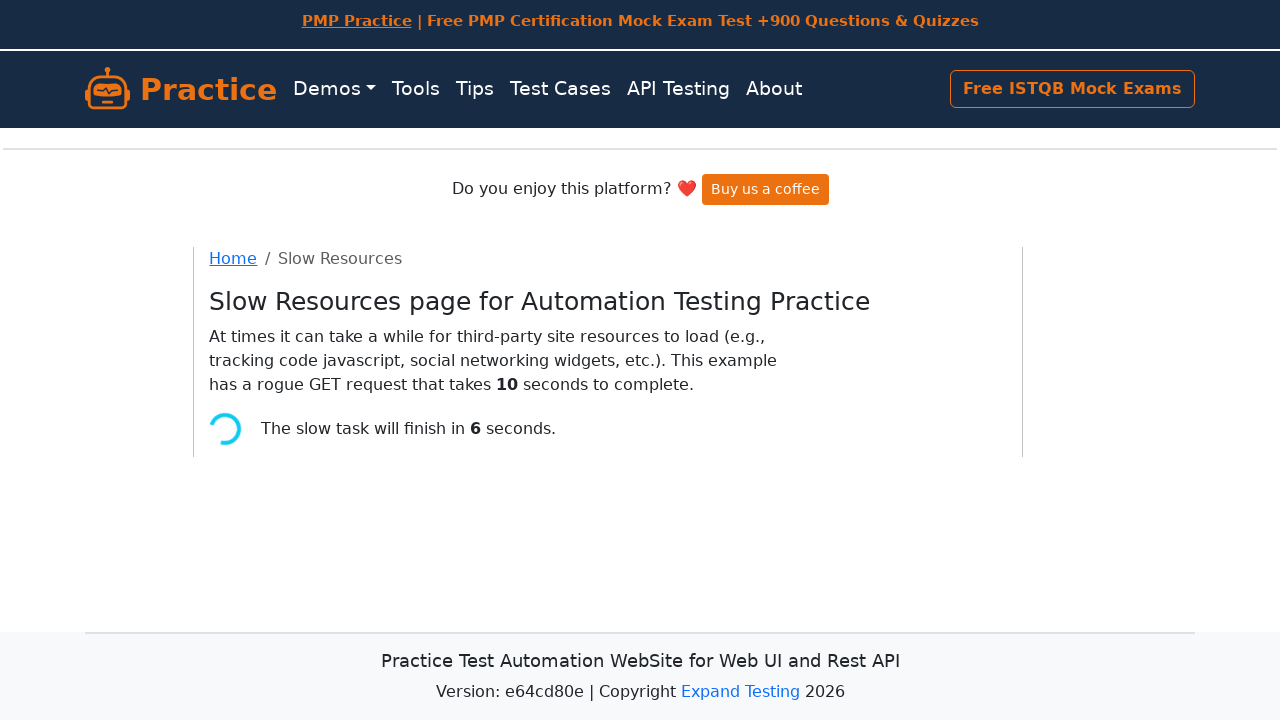

Navigated to slow-loading page
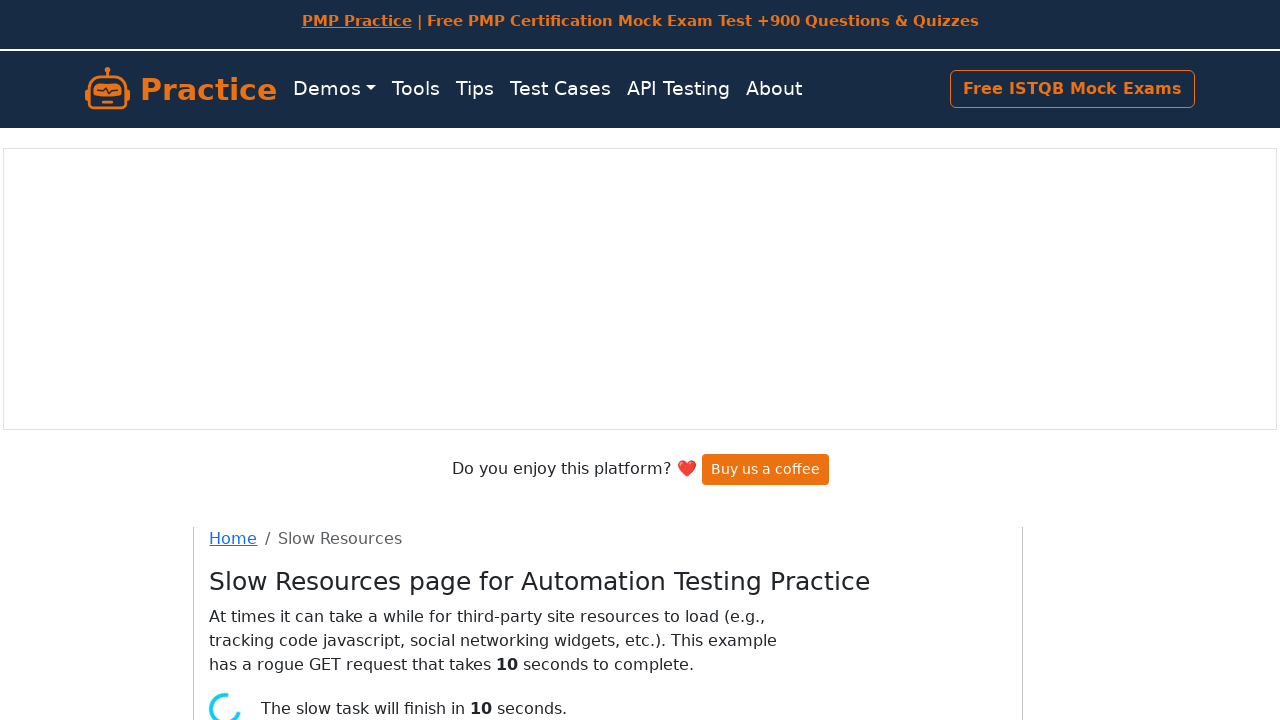

Alert element appeared after waiting for delayed content
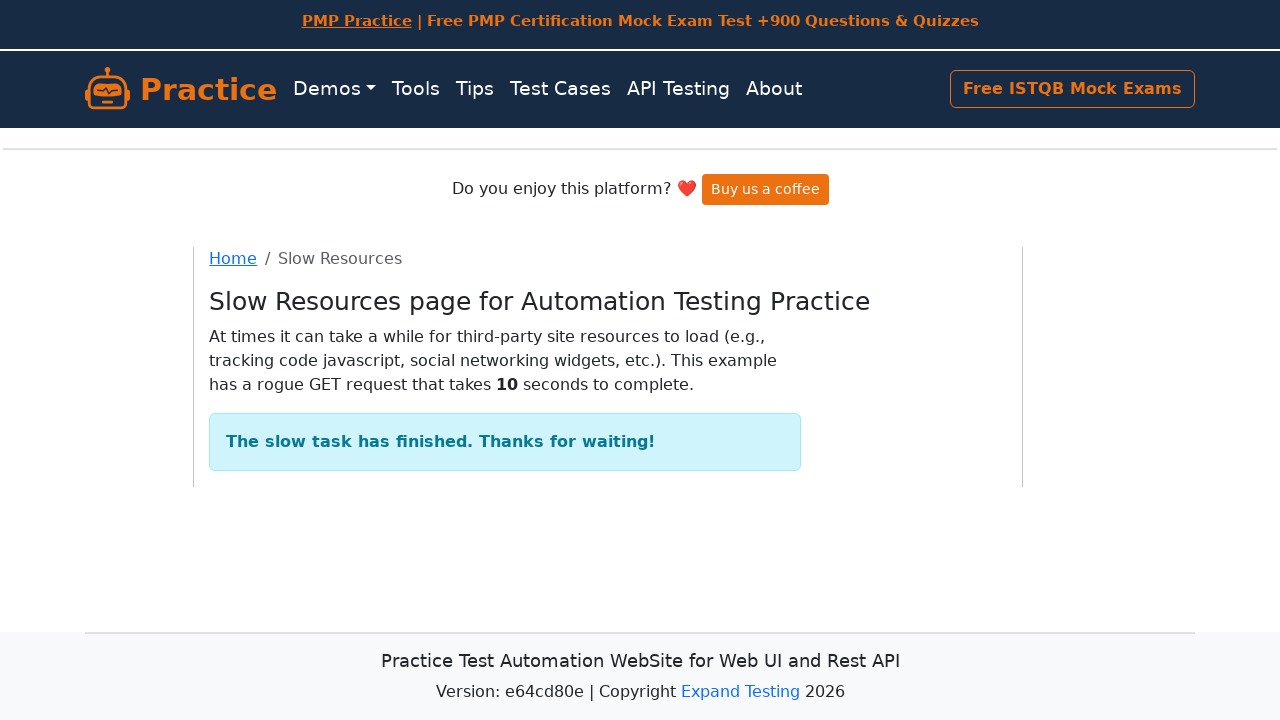

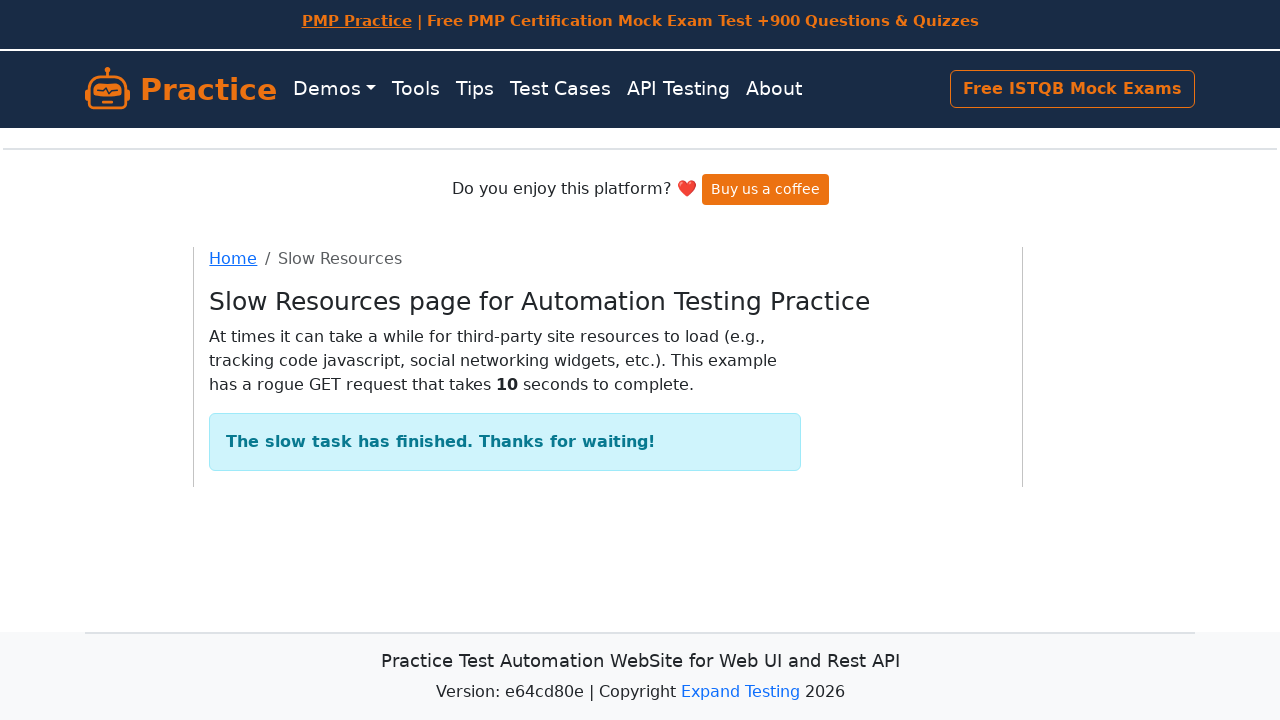